Tests clearing the complete state of all items by checking and then unchecking the toggle all checkbox

Starting URL: https://demo.playwright.dev/todomvc

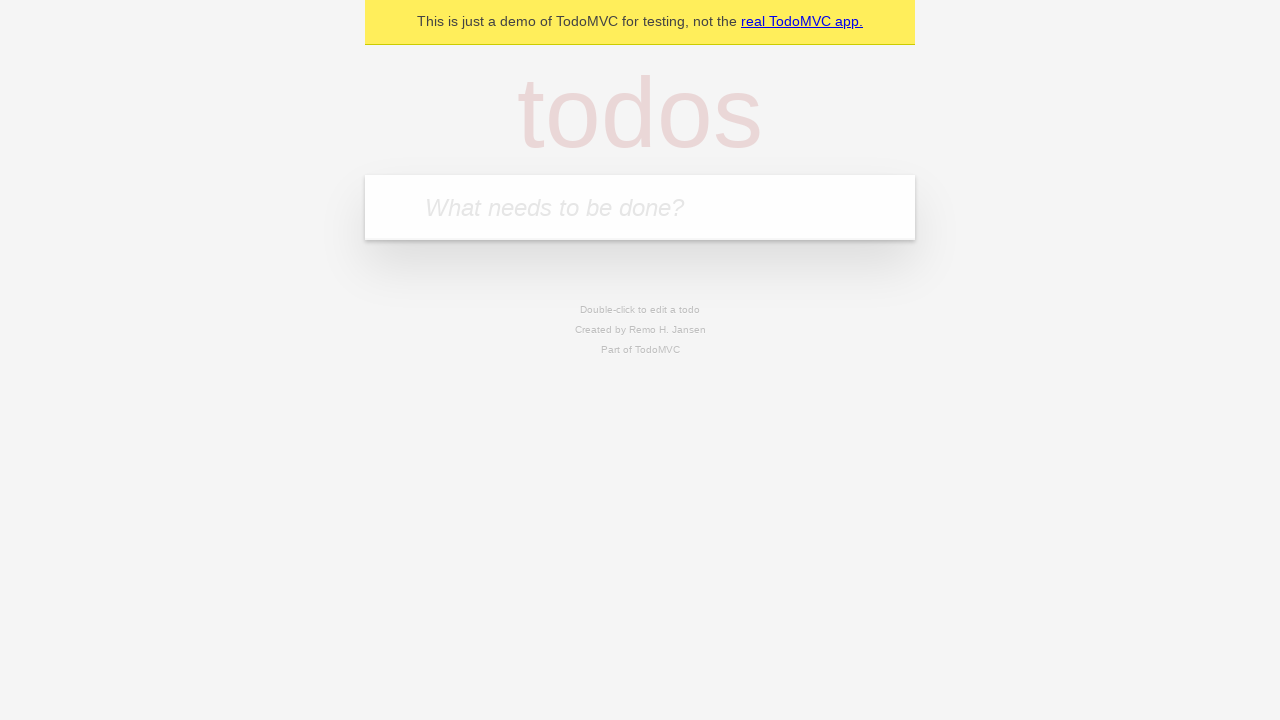

Filled todo input with 'buy some cheese' on internal:attr=[placeholder="What needs to be done?"i]
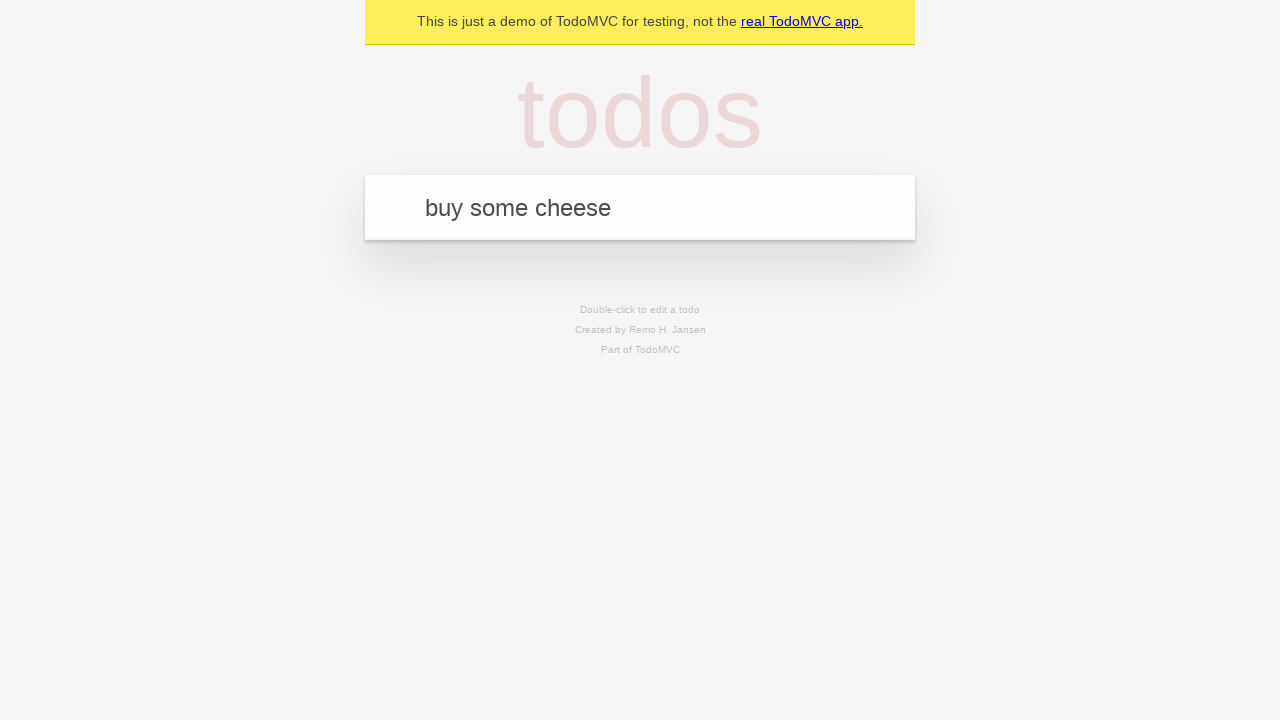

Pressed Enter to add first todo on internal:attr=[placeholder="What needs to be done?"i]
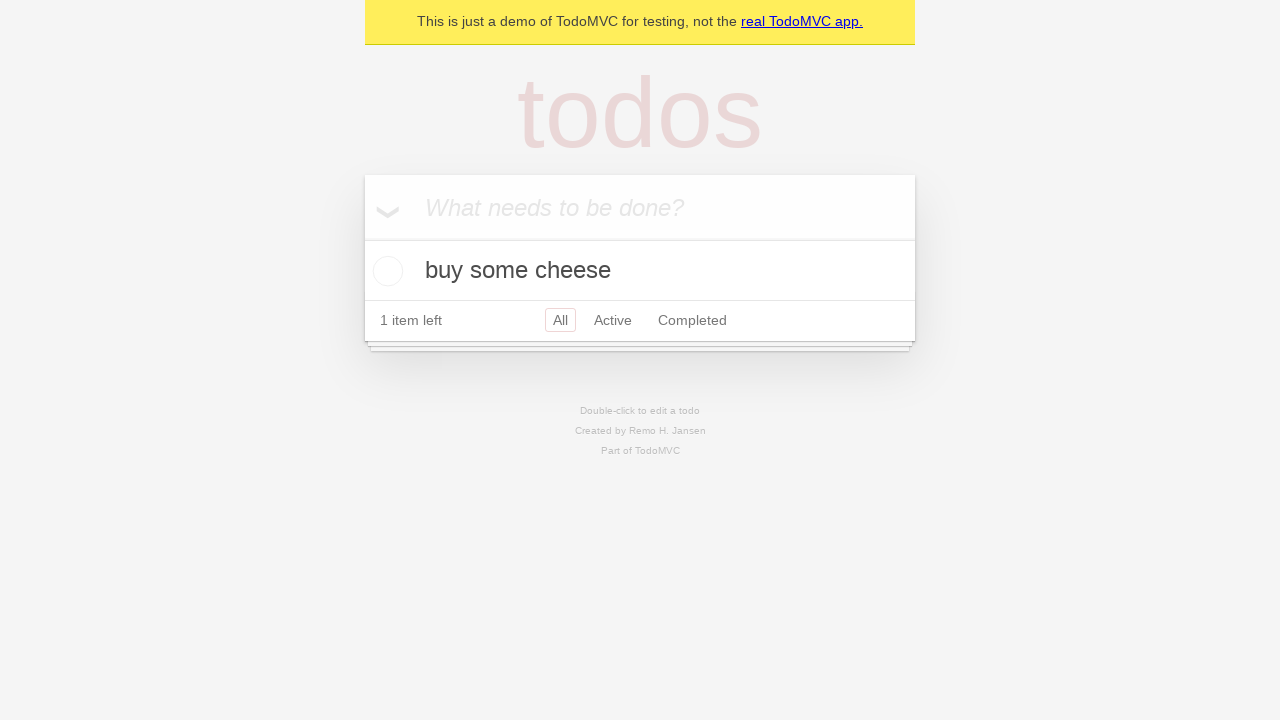

Filled todo input with 'feed the cat' on internal:attr=[placeholder="What needs to be done?"i]
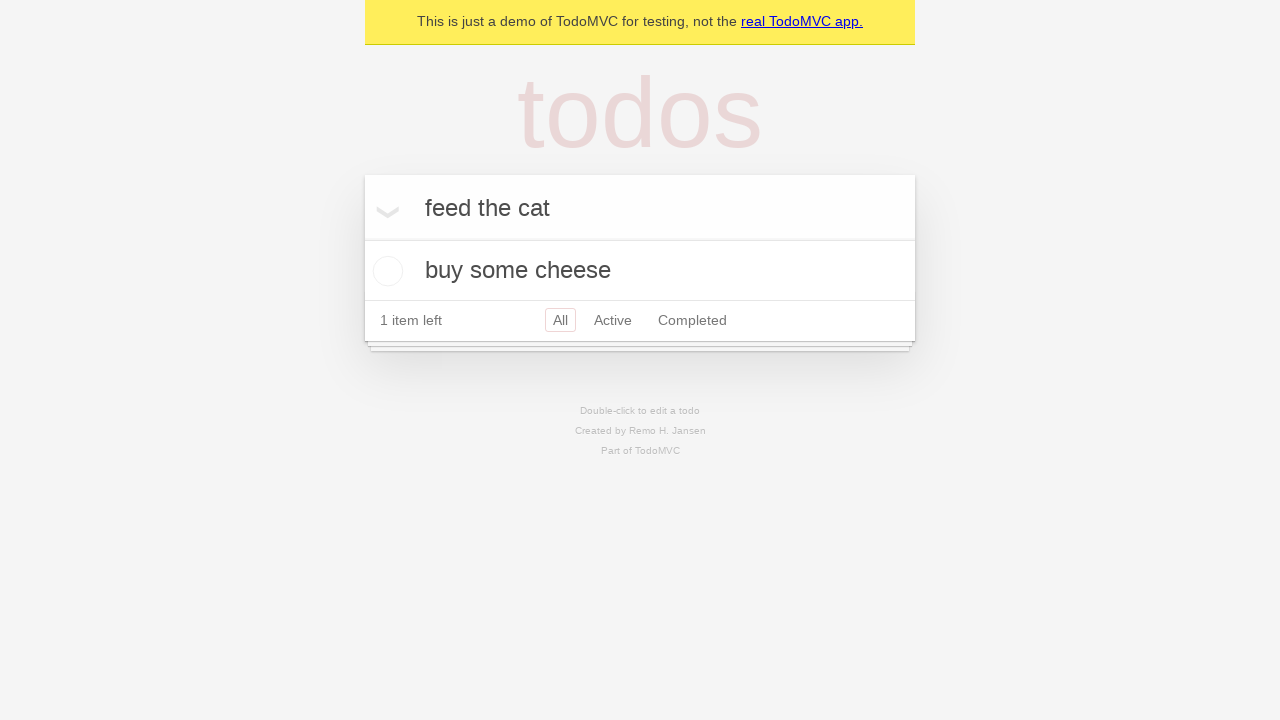

Pressed Enter to add second todo on internal:attr=[placeholder="What needs to be done?"i]
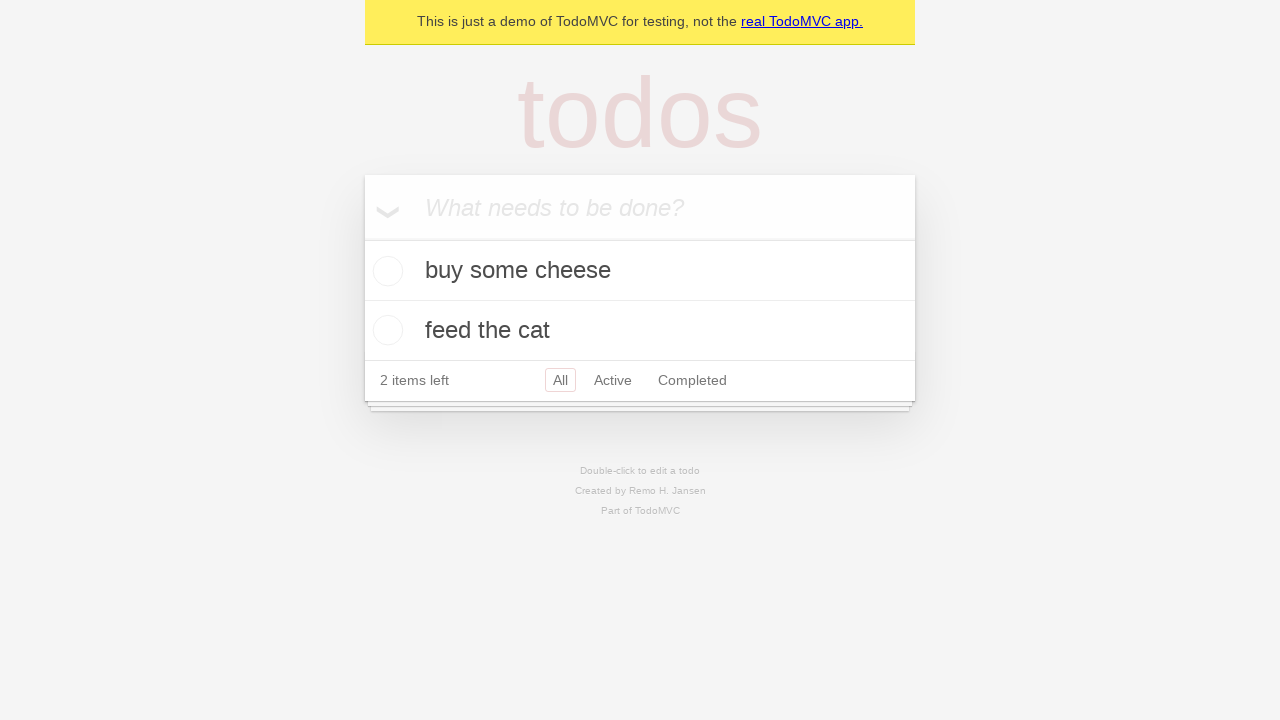

Filled todo input with 'book a doctors appointment' on internal:attr=[placeholder="What needs to be done?"i]
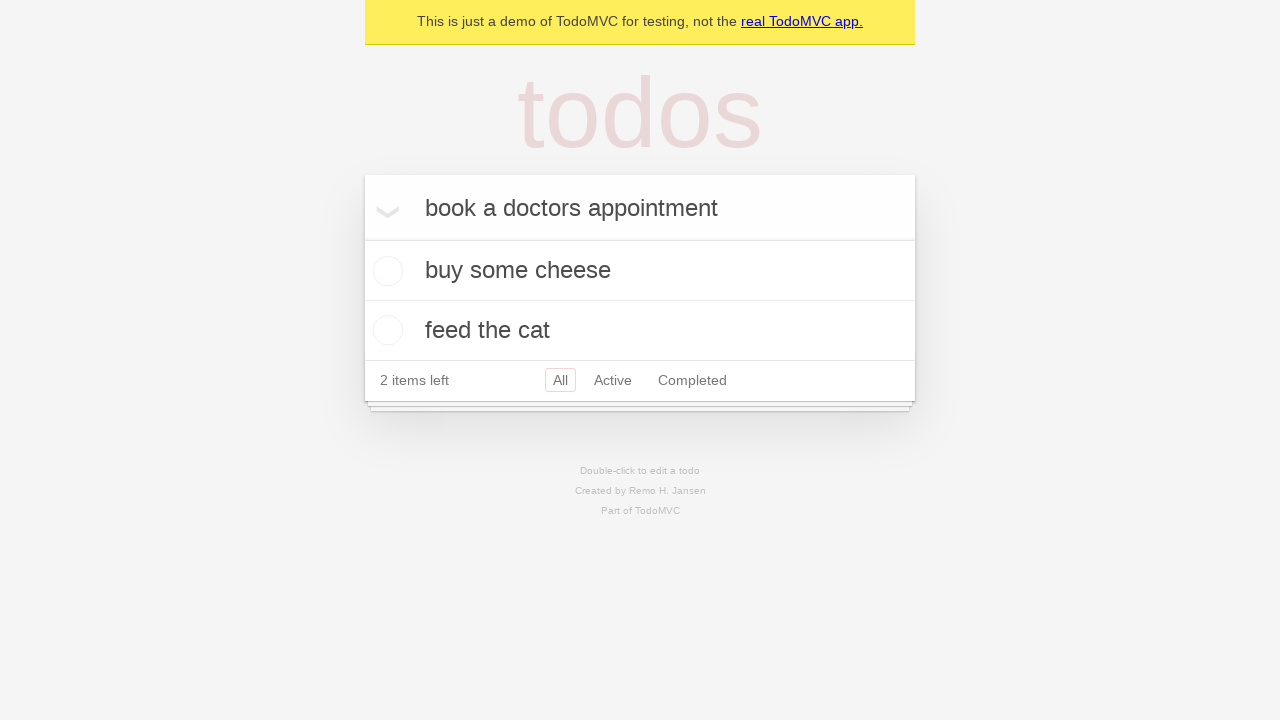

Pressed Enter to add third todo on internal:attr=[placeholder="What needs to be done?"i]
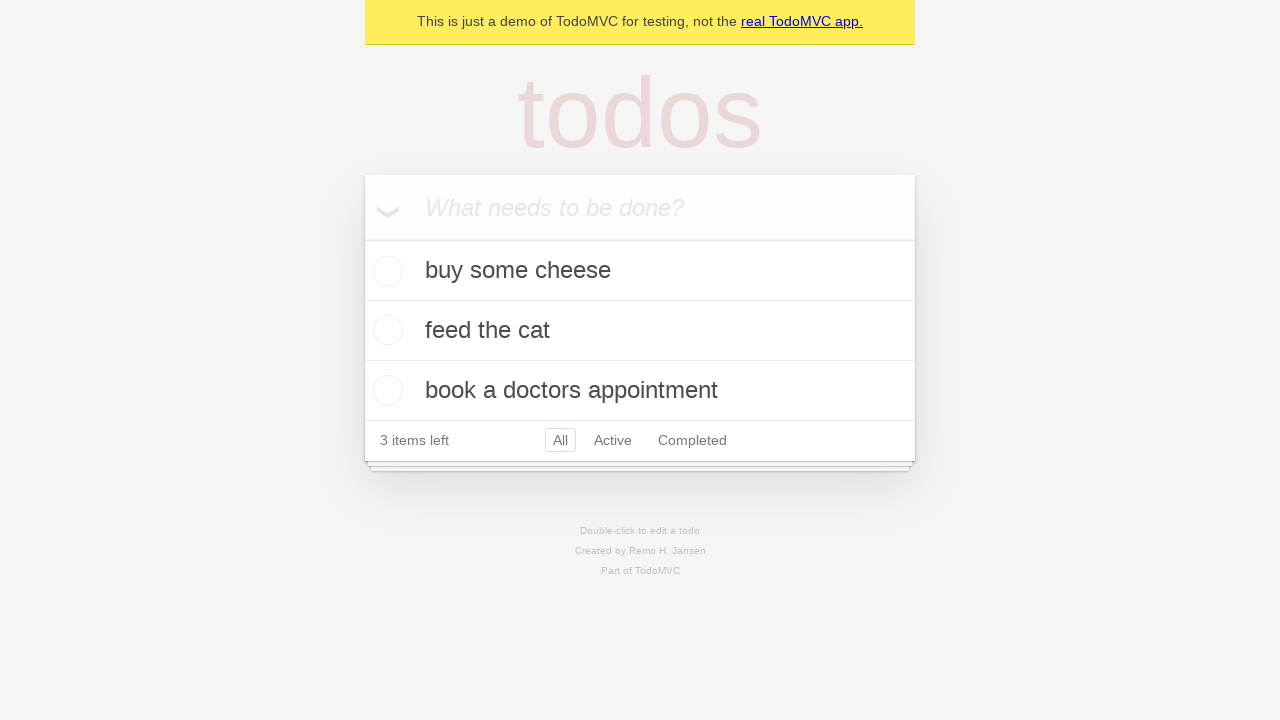

Waited for todo items to load
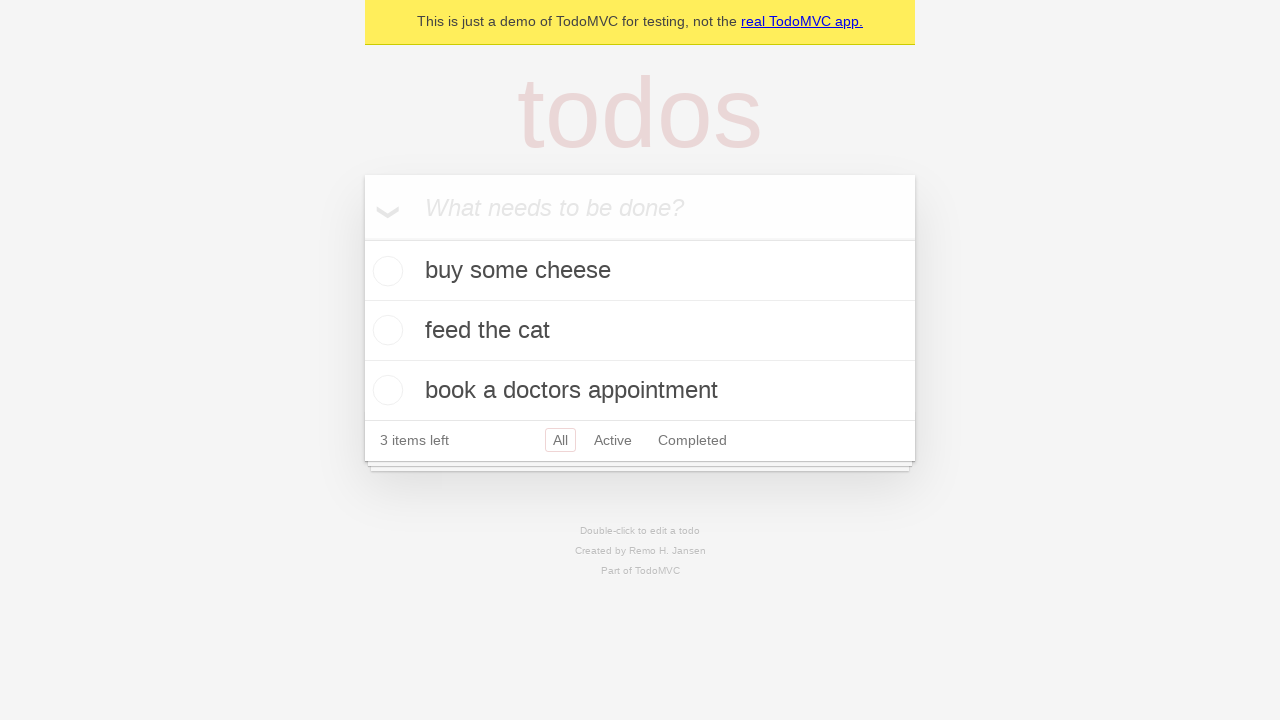

Checked toggle all checkbox to mark all todos as complete at (362, 238) on internal:label="Mark all as complete"i
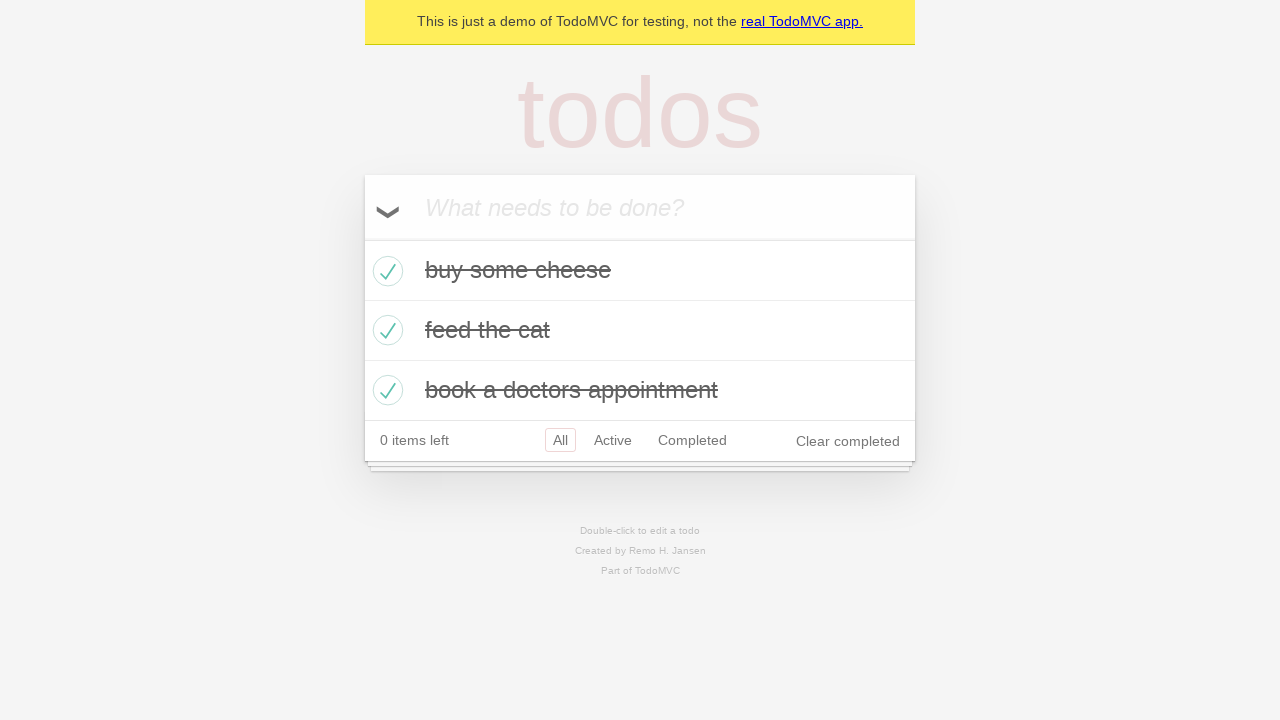

Unchecked toggle all checkbox to clear complete state of all todos at (362, 238) on internal:label="Mark all as complete"i
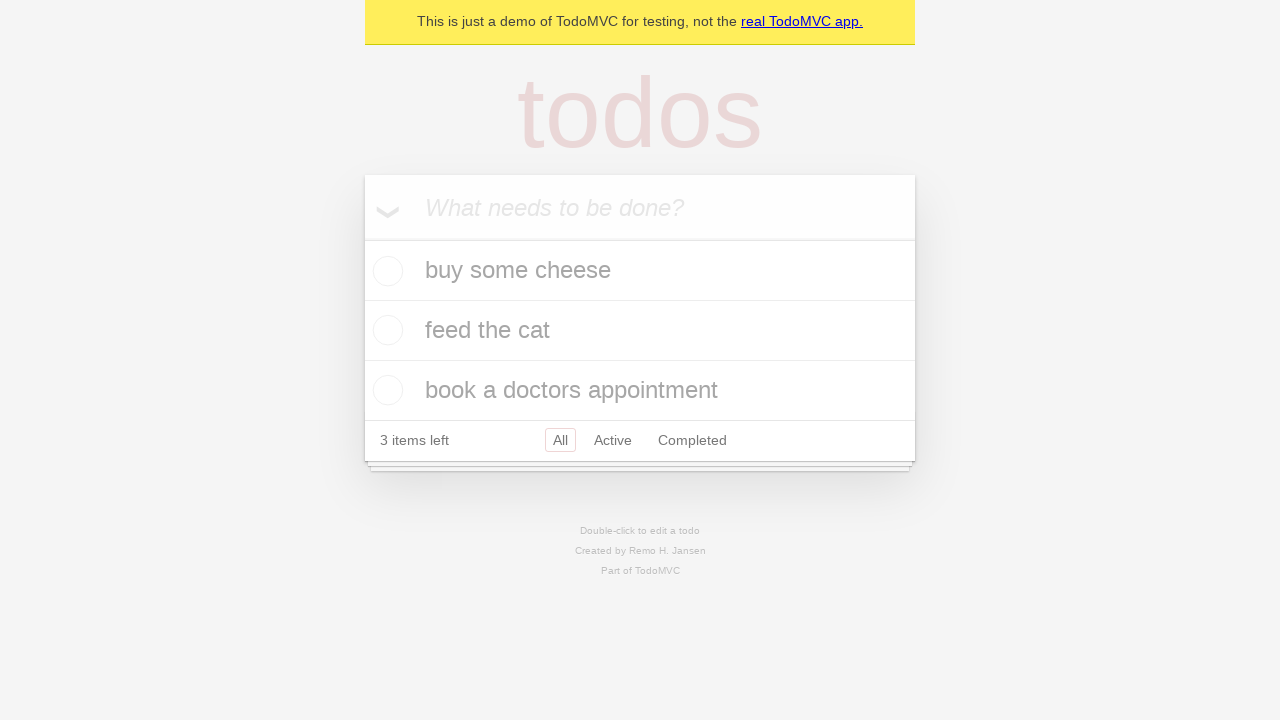

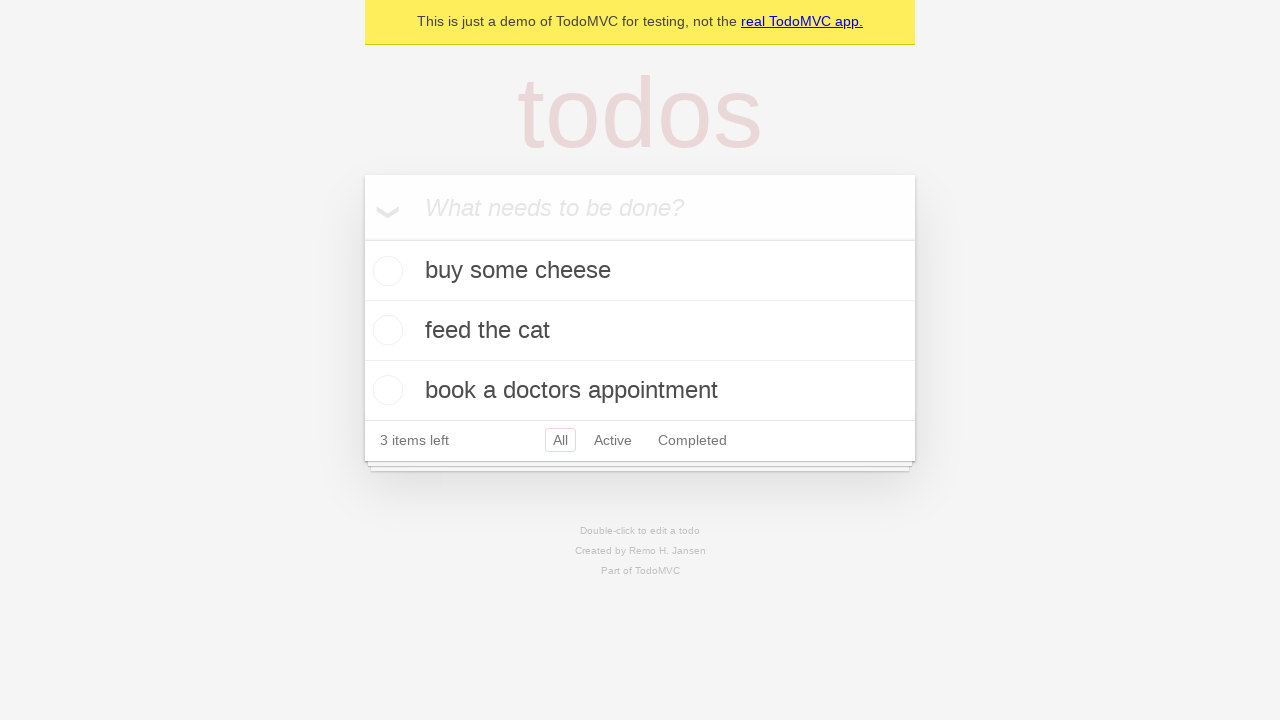